Tests dropdown selection by selecting an option and verifying it's selected

Starting URL: http://the-internet.herokuapp.com

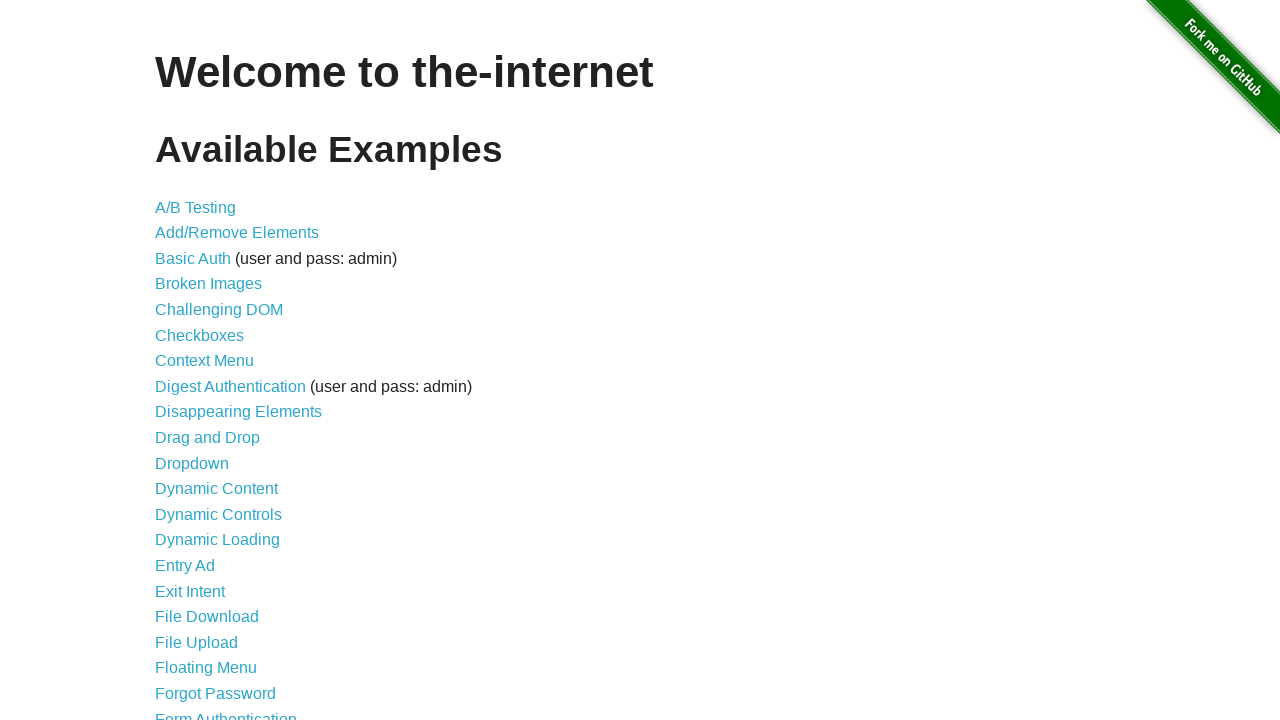

Clicked dropdown link to navigate to dropdown page at (192, 463) on a[href='/dropdown']
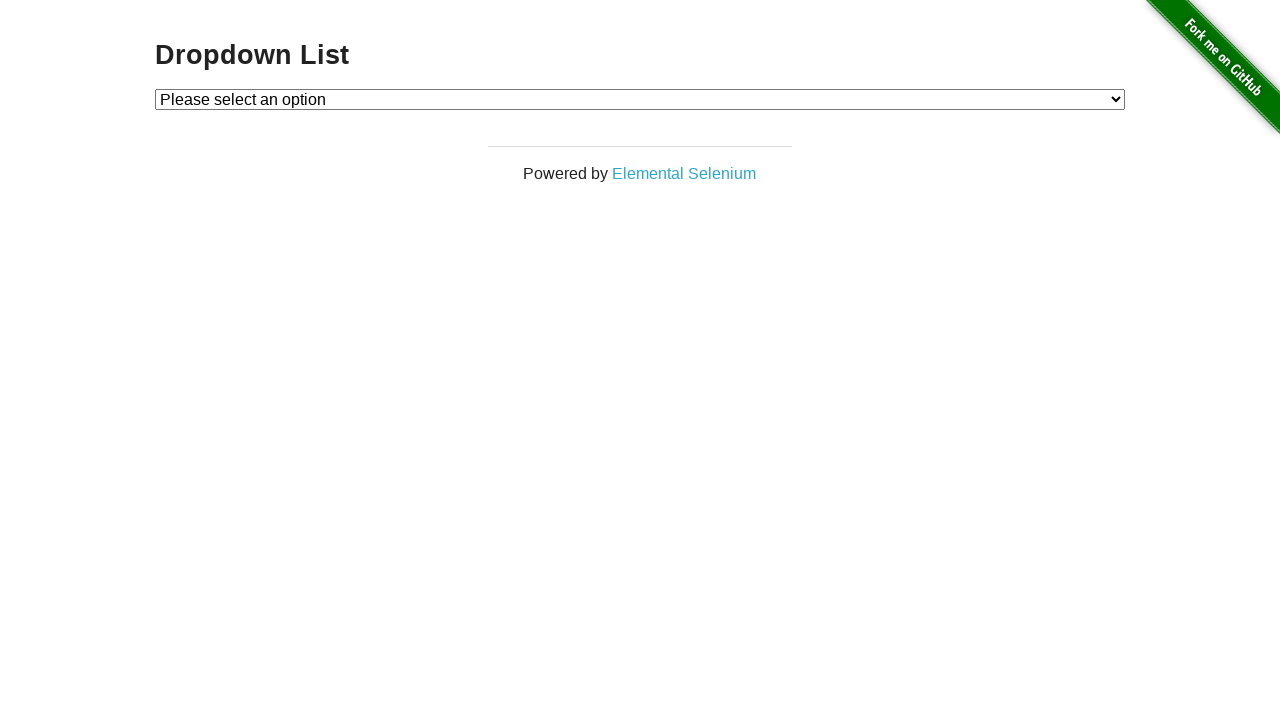

Selected Option 1 from dropdown menu on #dropdown
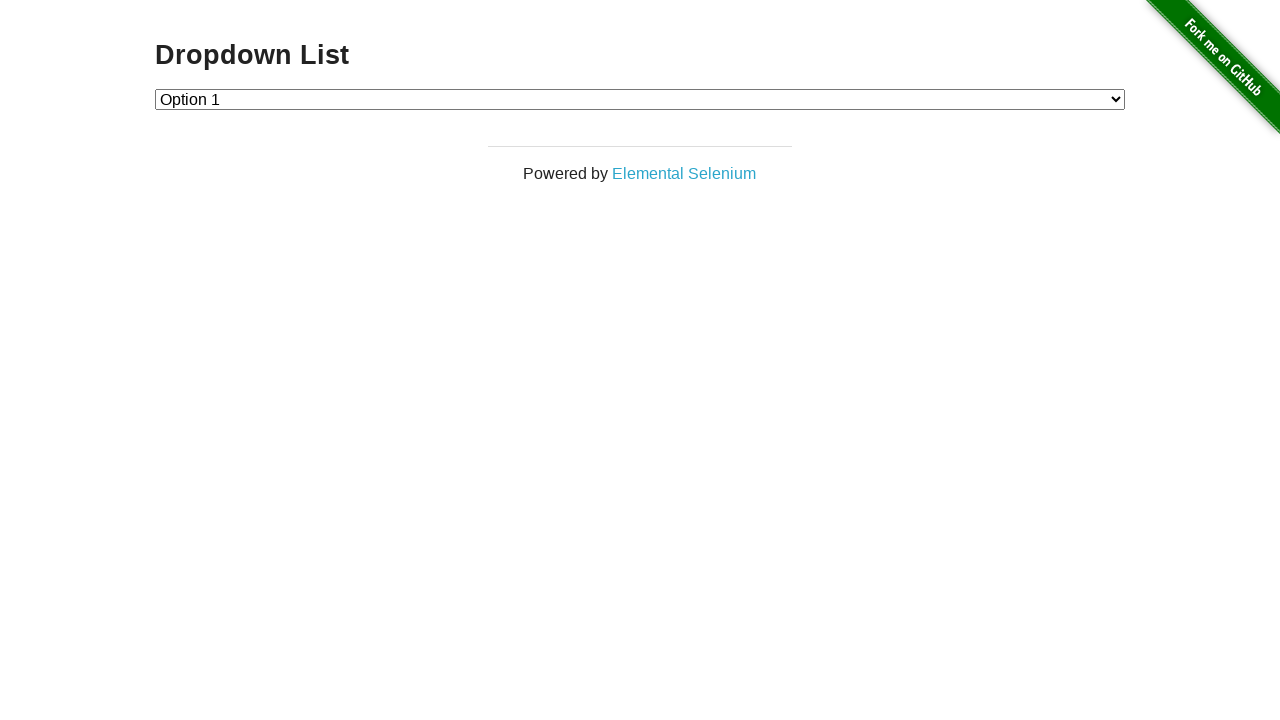

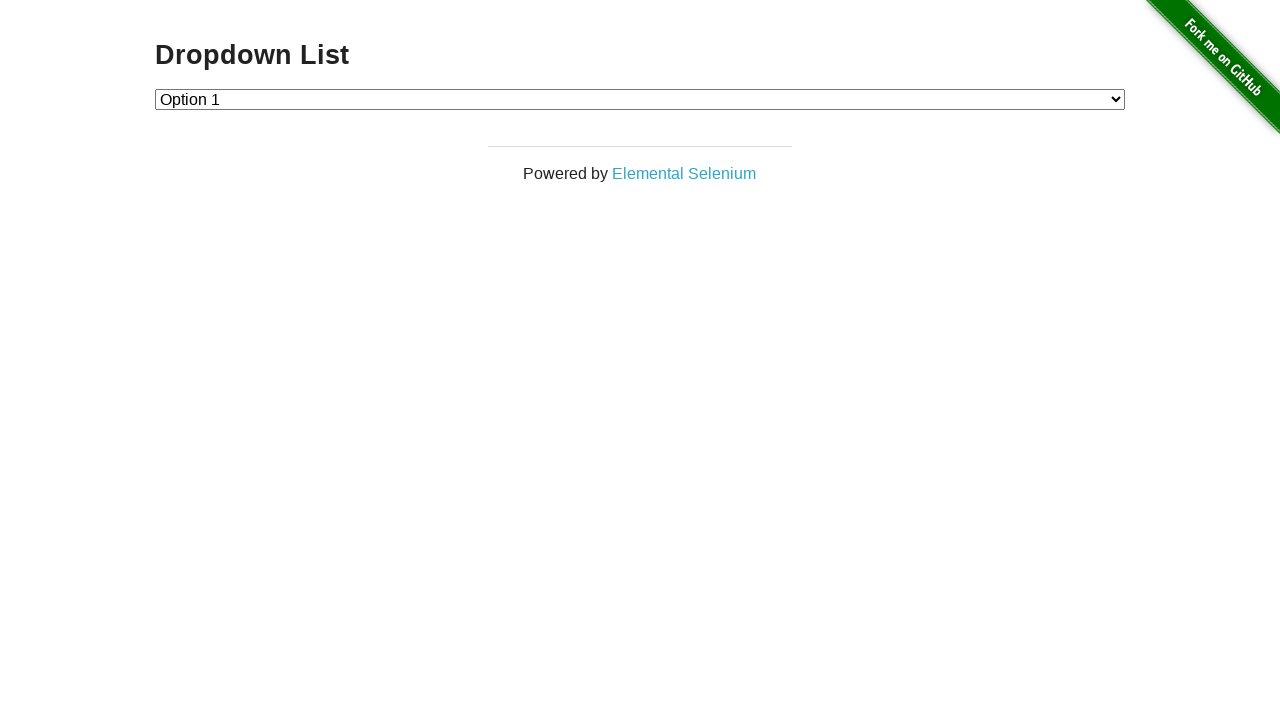